Tests pressing the space key on a specific element and verifying the key press is detected and displayed correctly.

Starting URL: http://the-internet.herokuapp.com/key_presses

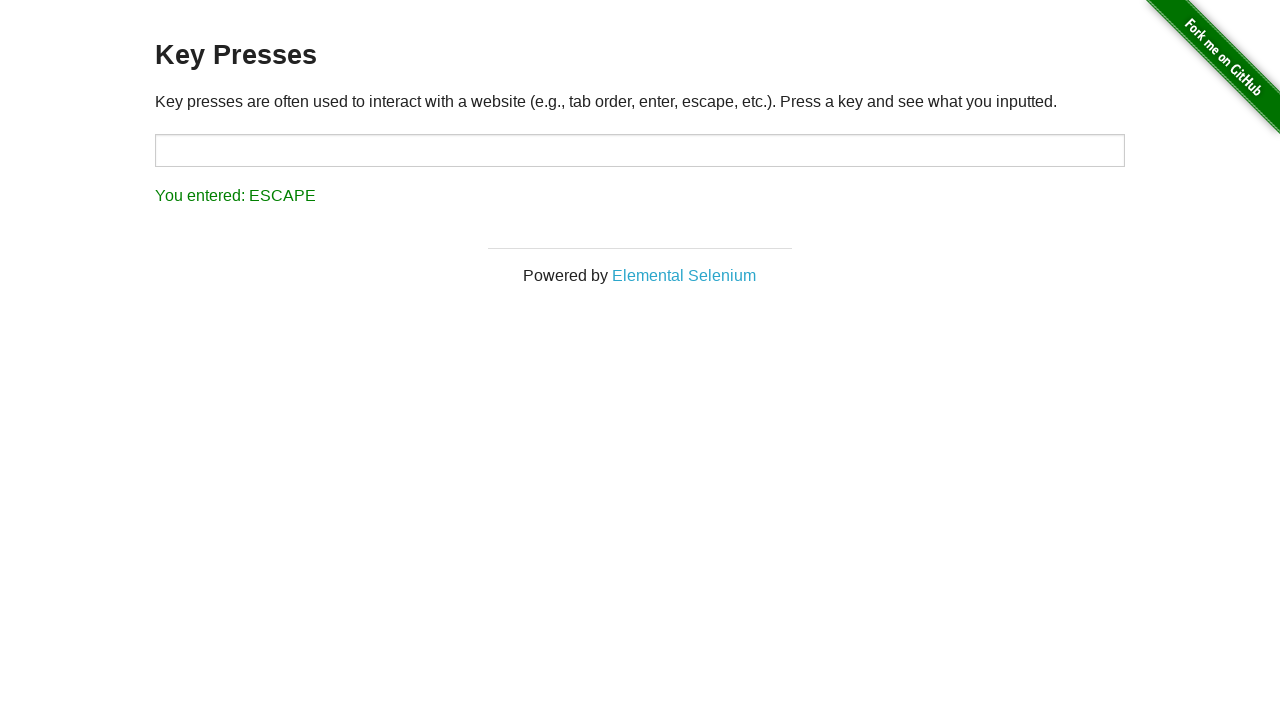

Pressed space key on target element on #target
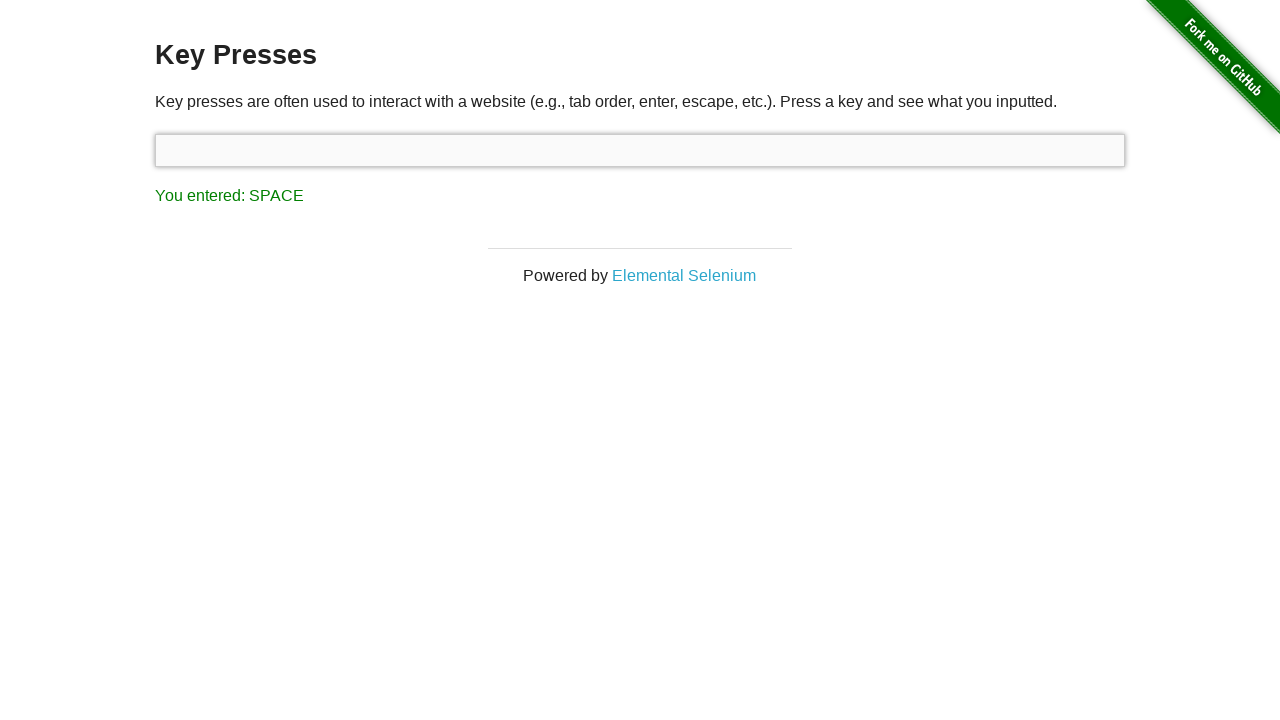

Waited for result element to appear
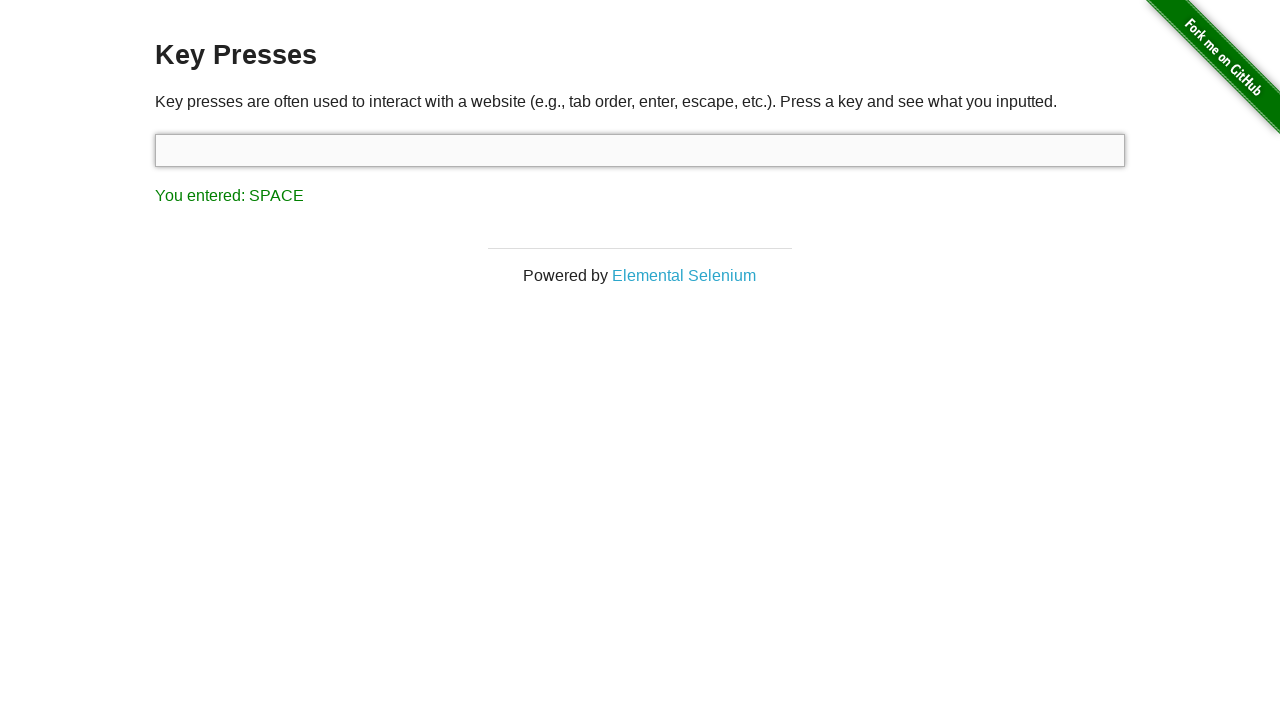

Retrieved result text content
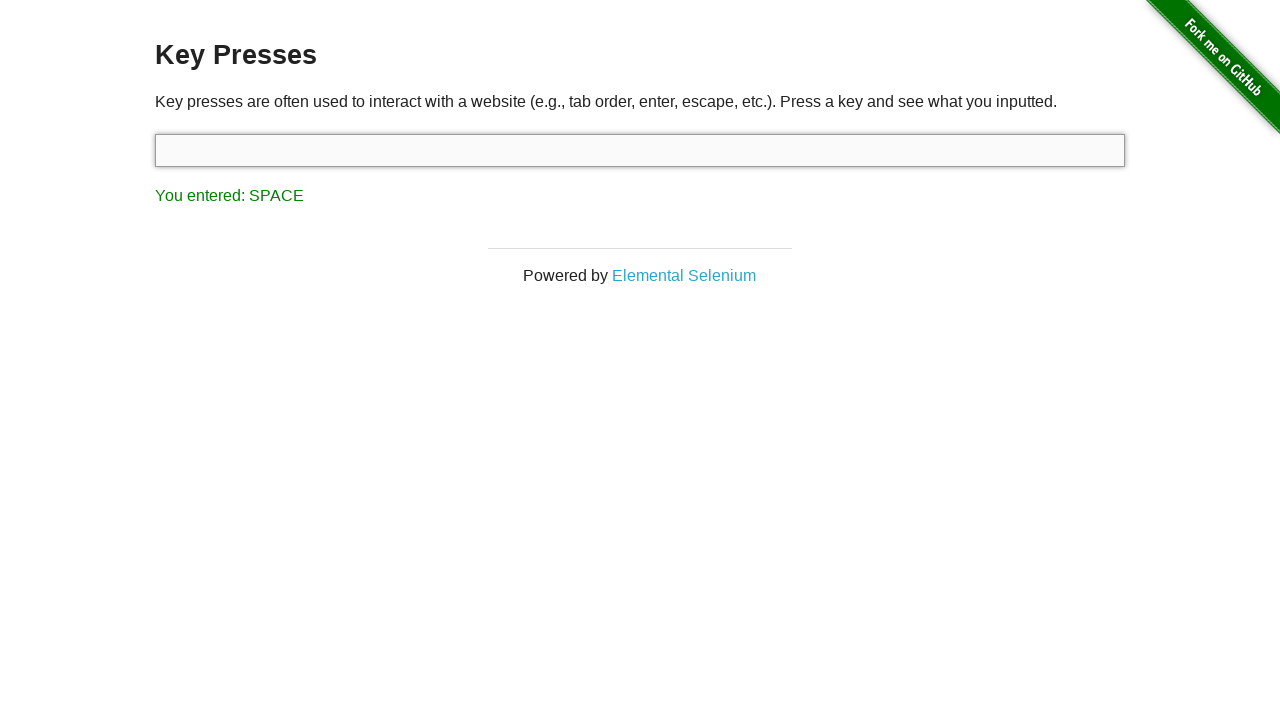

Verified result text shows 'You entered: SPACE'
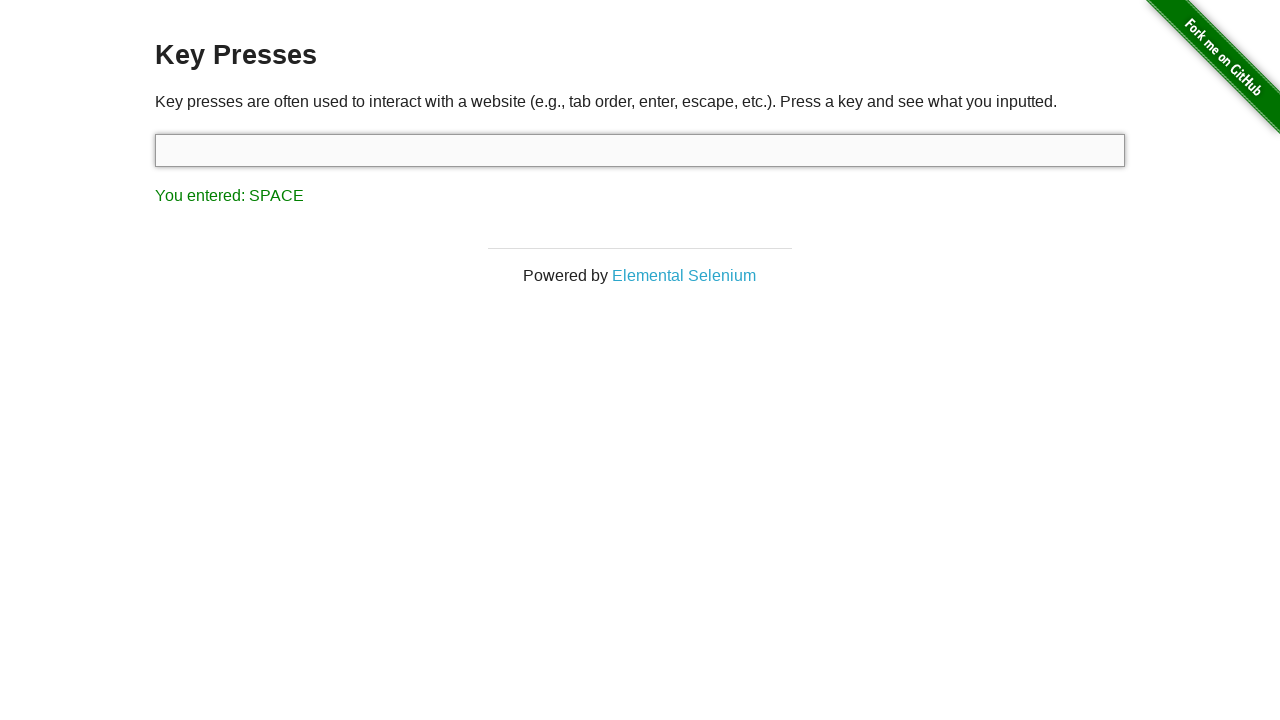

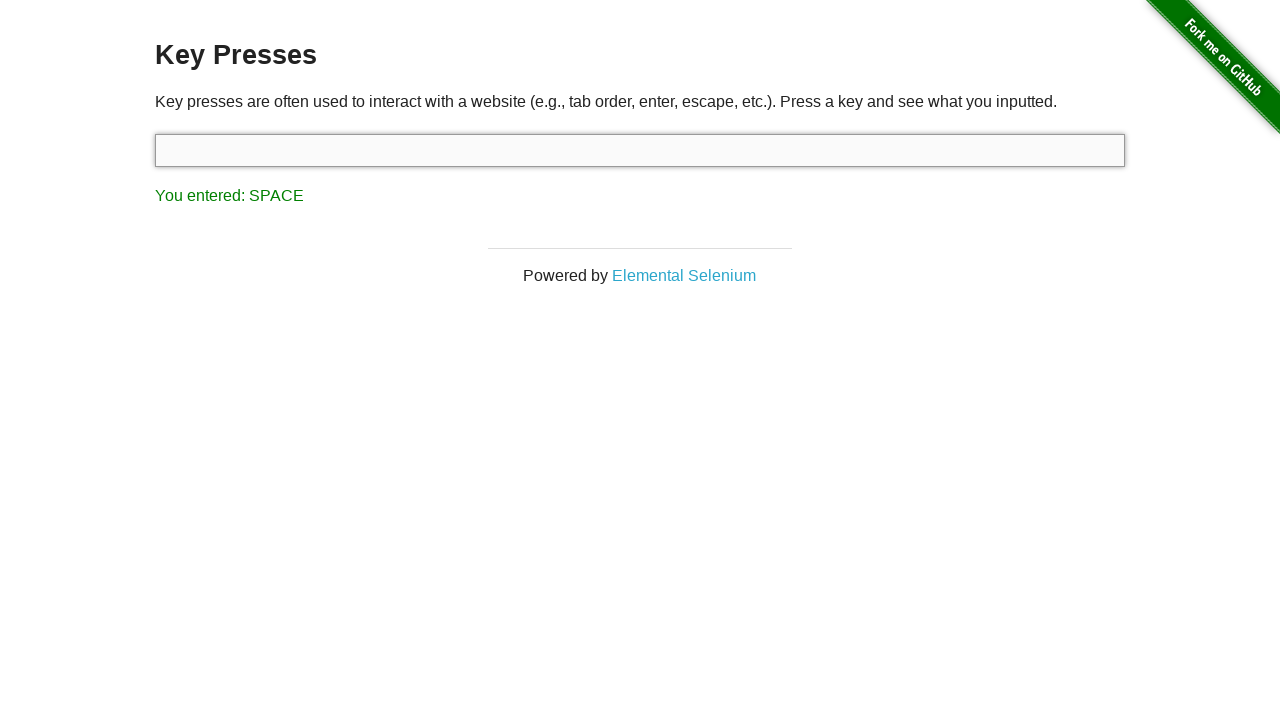